Tests a text box form by filling in name, email, current address, and permanent address fields, then submitting the form

Starting URL: https://demoqa.com/text-box

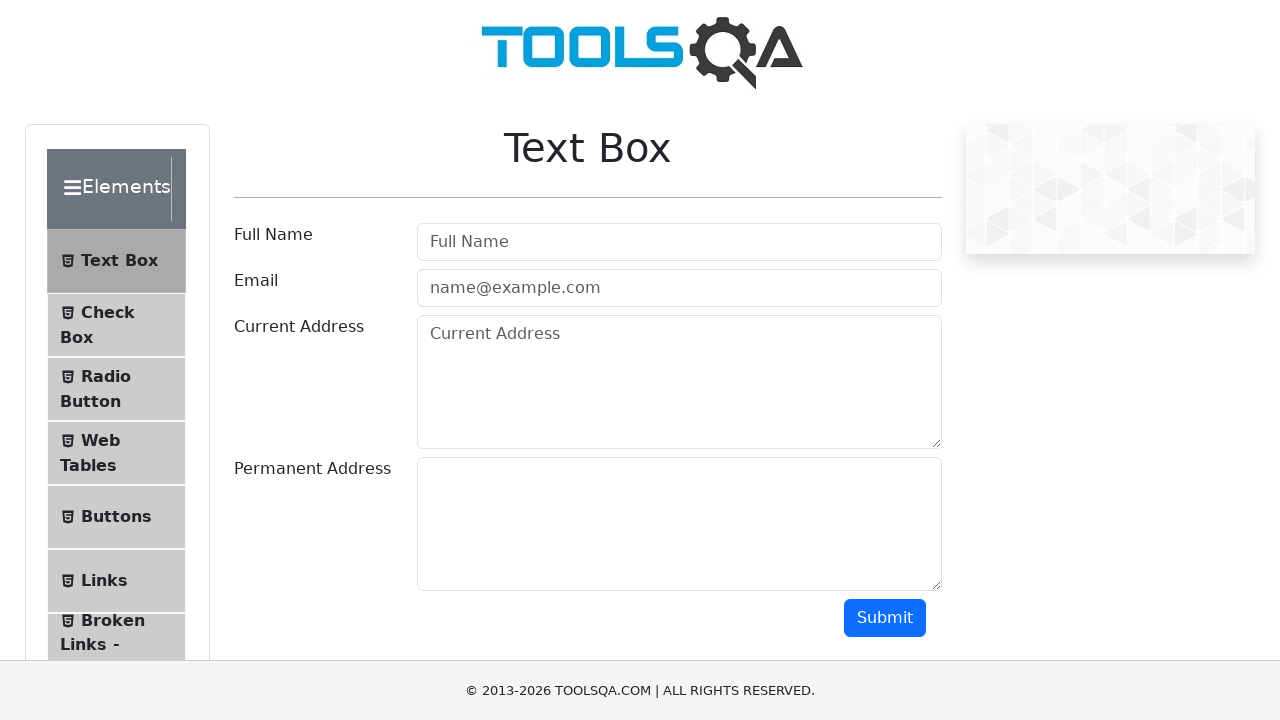

Filled name field with 'Eduardo' on input#userName
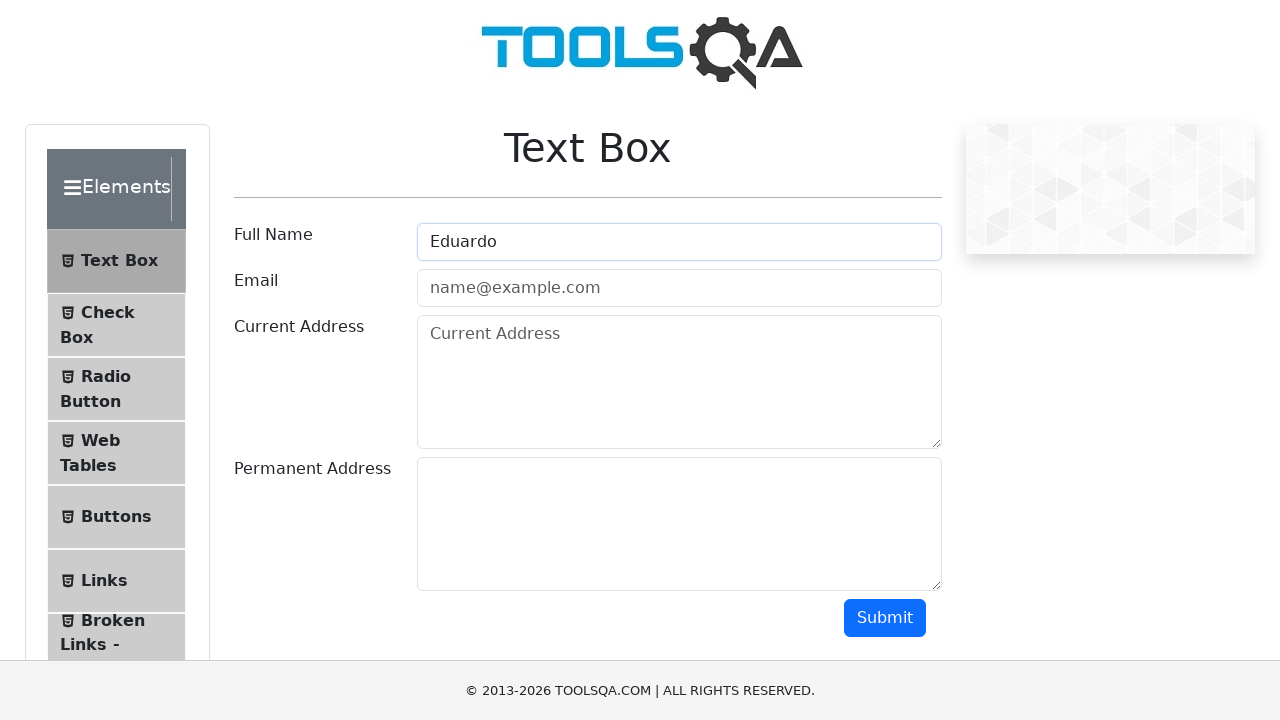

Filled email field with 'eduardoseijas@gmail.com' on input#userEmail
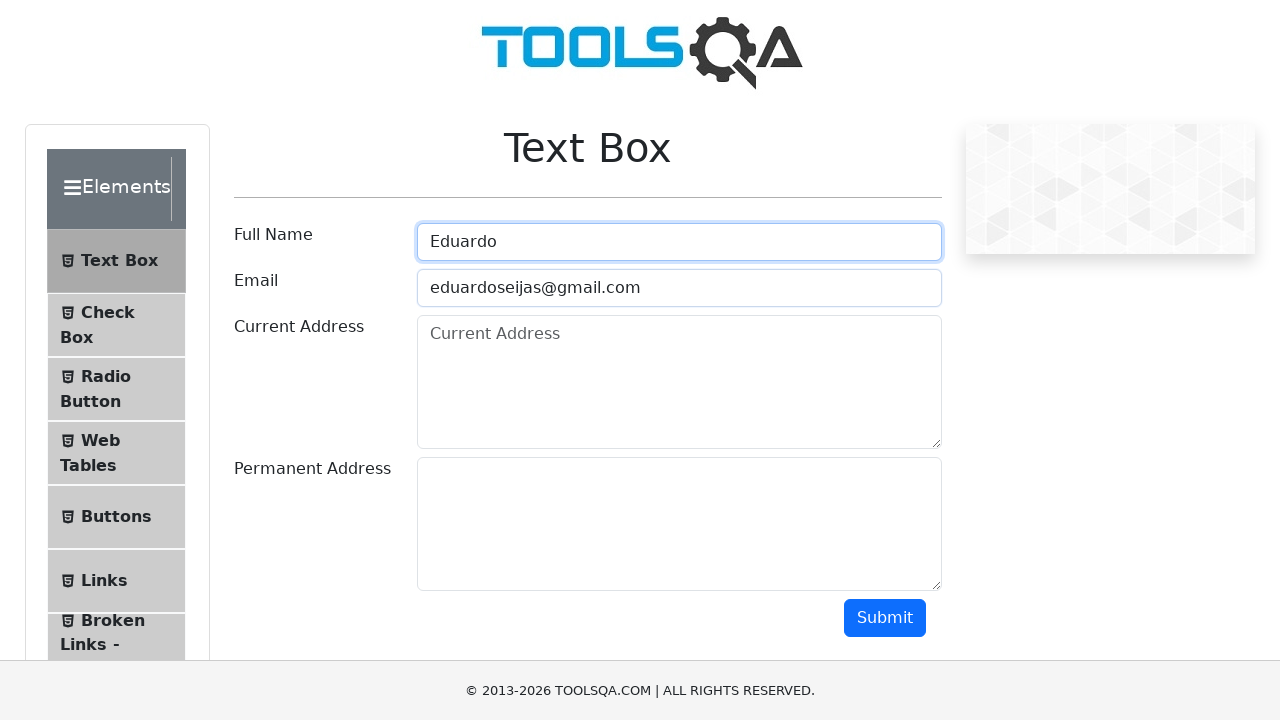

Filled current address field with 'Dirección 1' on textarea#currentAddress
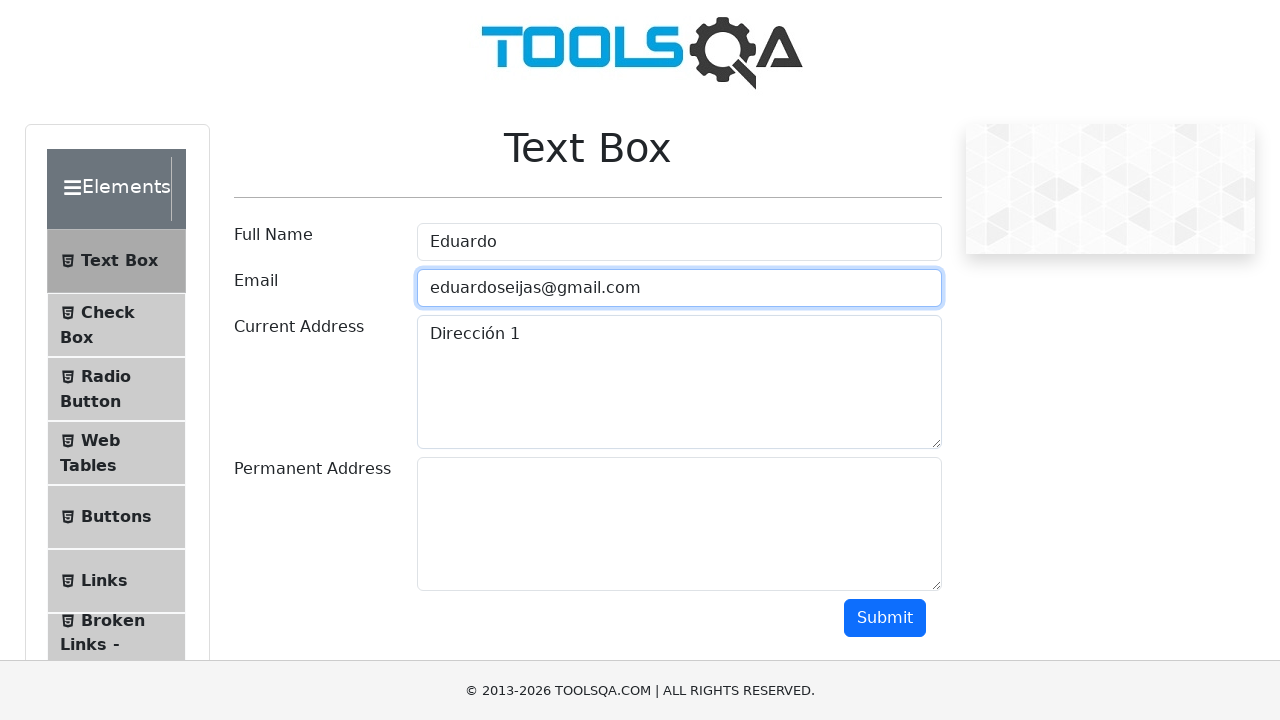

Filled permanent address field with 'Dirección 2' on textarea#permanentAddress
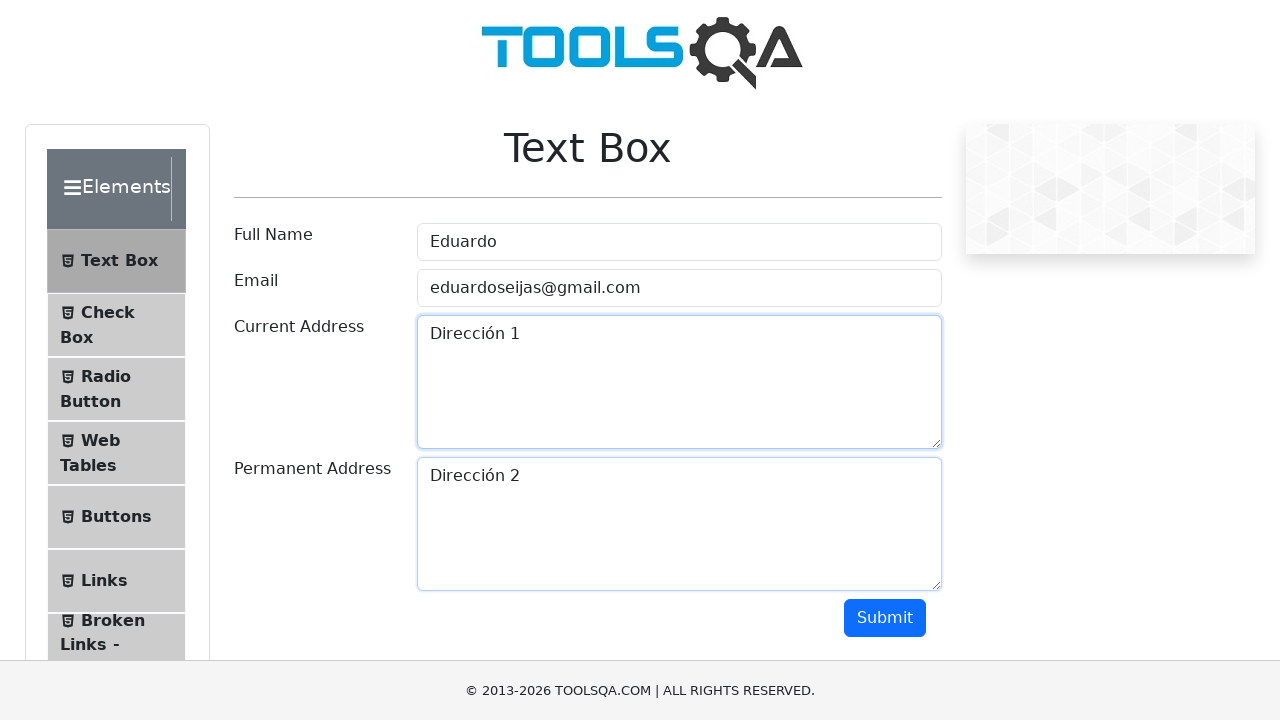

Scrolled down to make submit button visible
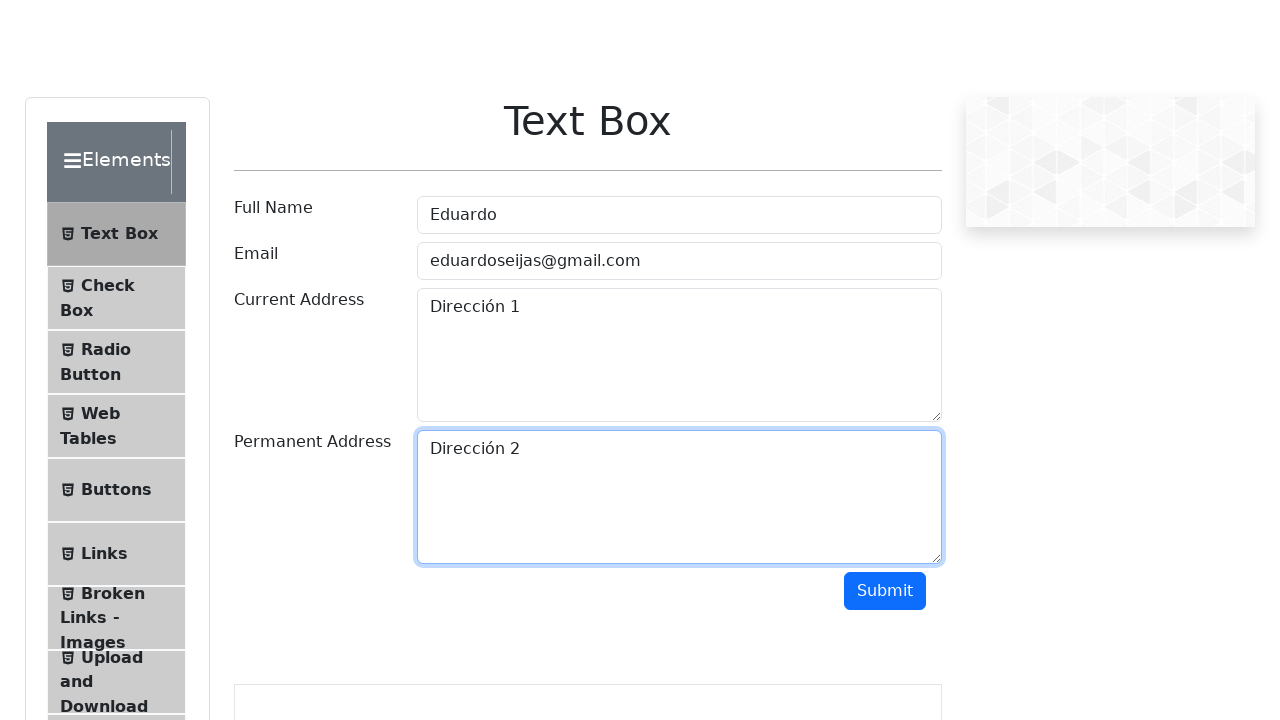

Clicked the submit button at (885, 318) on button#submit
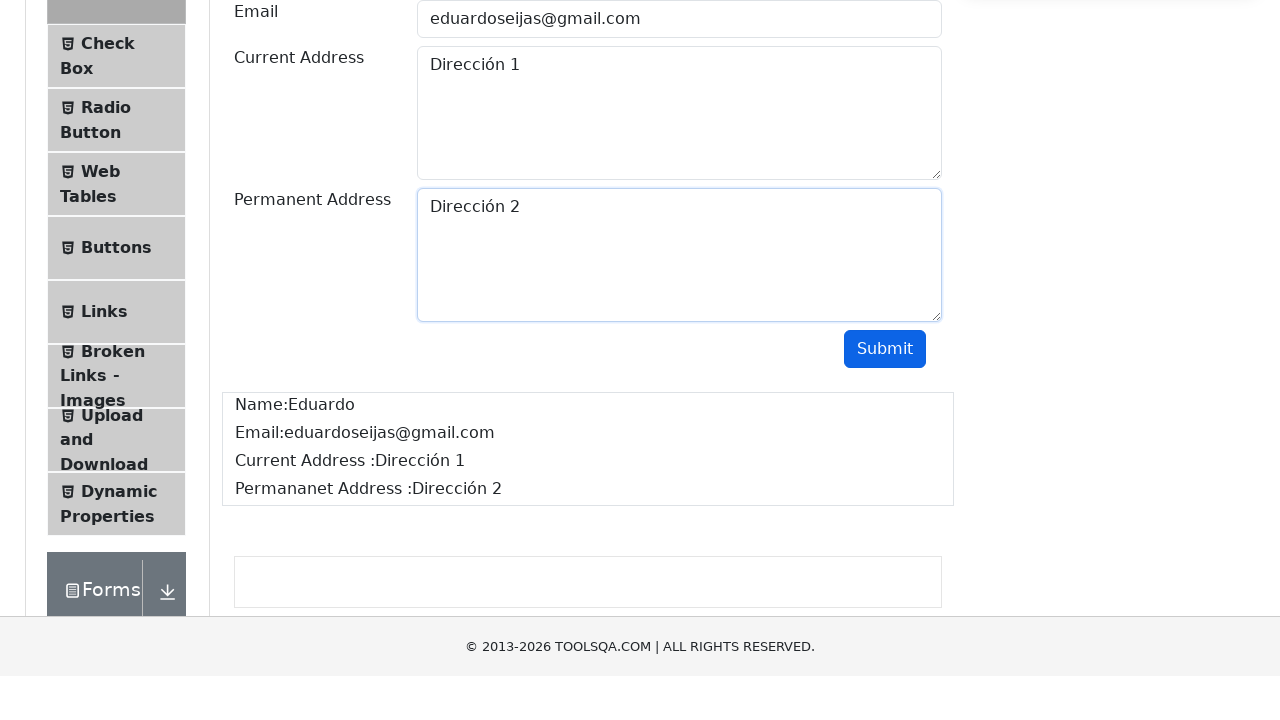

Form output appeared after submission
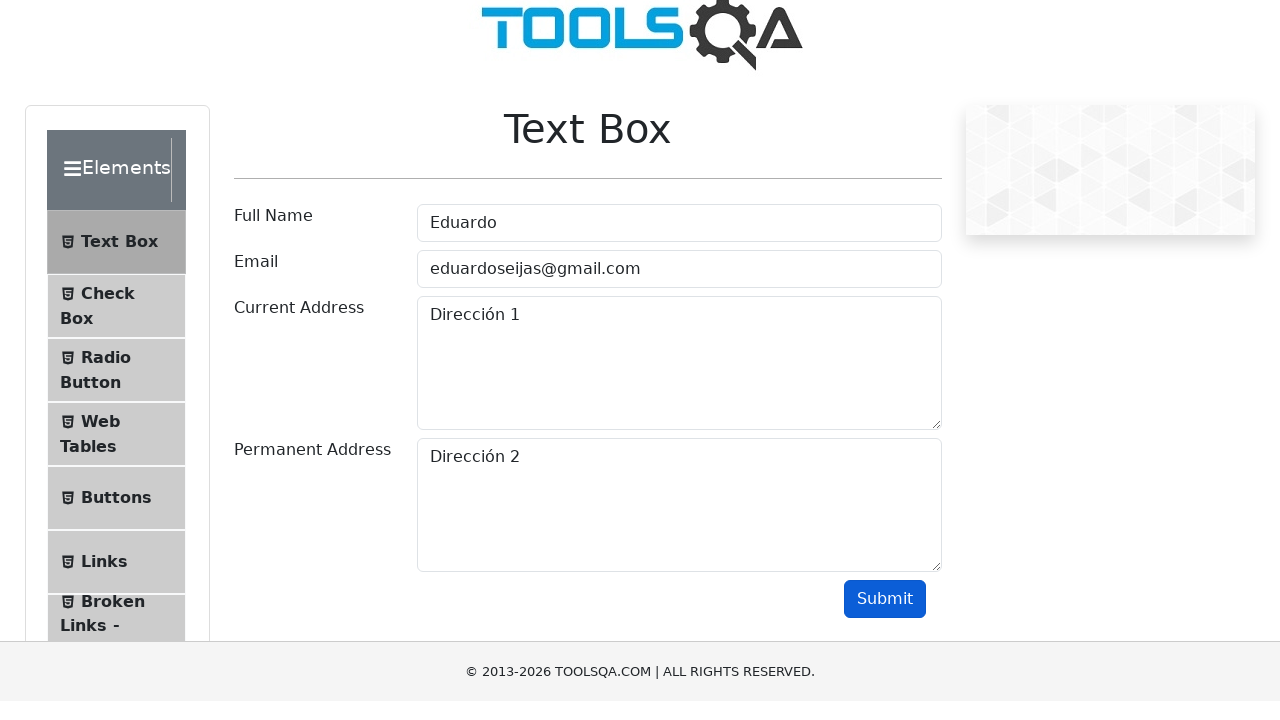

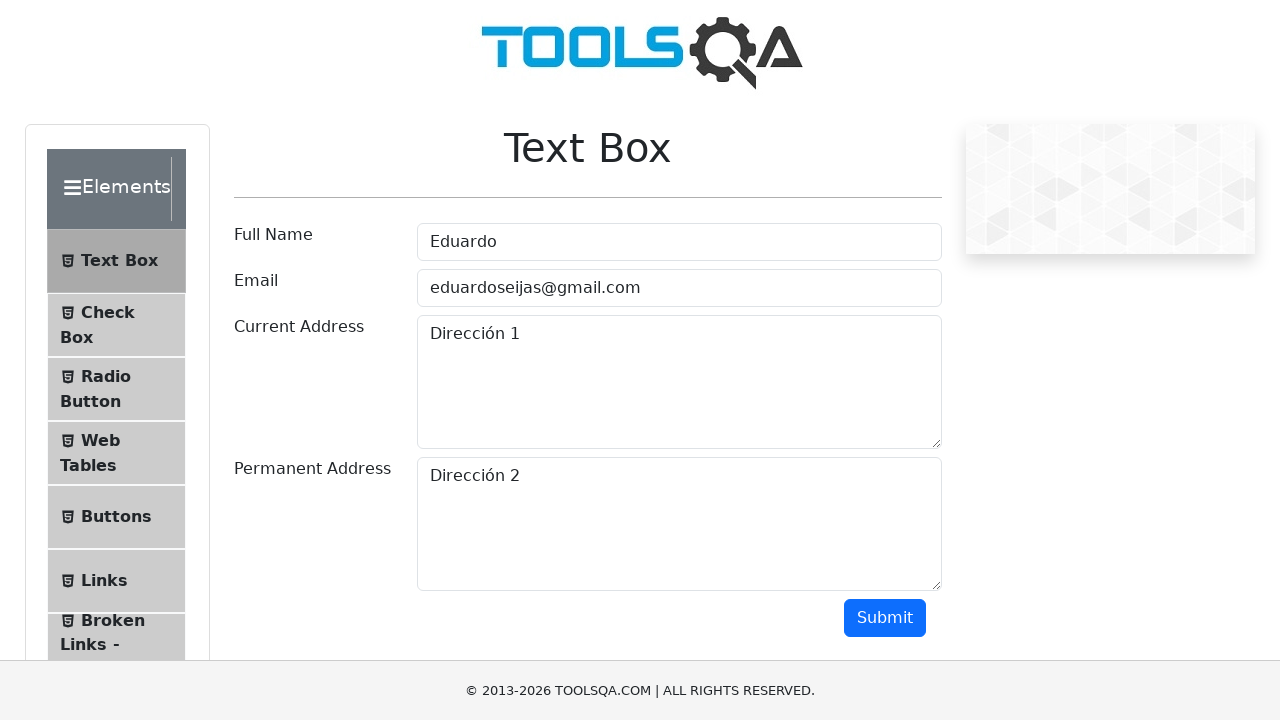